Tests an AngularJS form by clearing a first name input field and entering a new value, then verifying the value was set correctly

Starting URL: https://dgotlieb.github.io/AngularJS/main.html

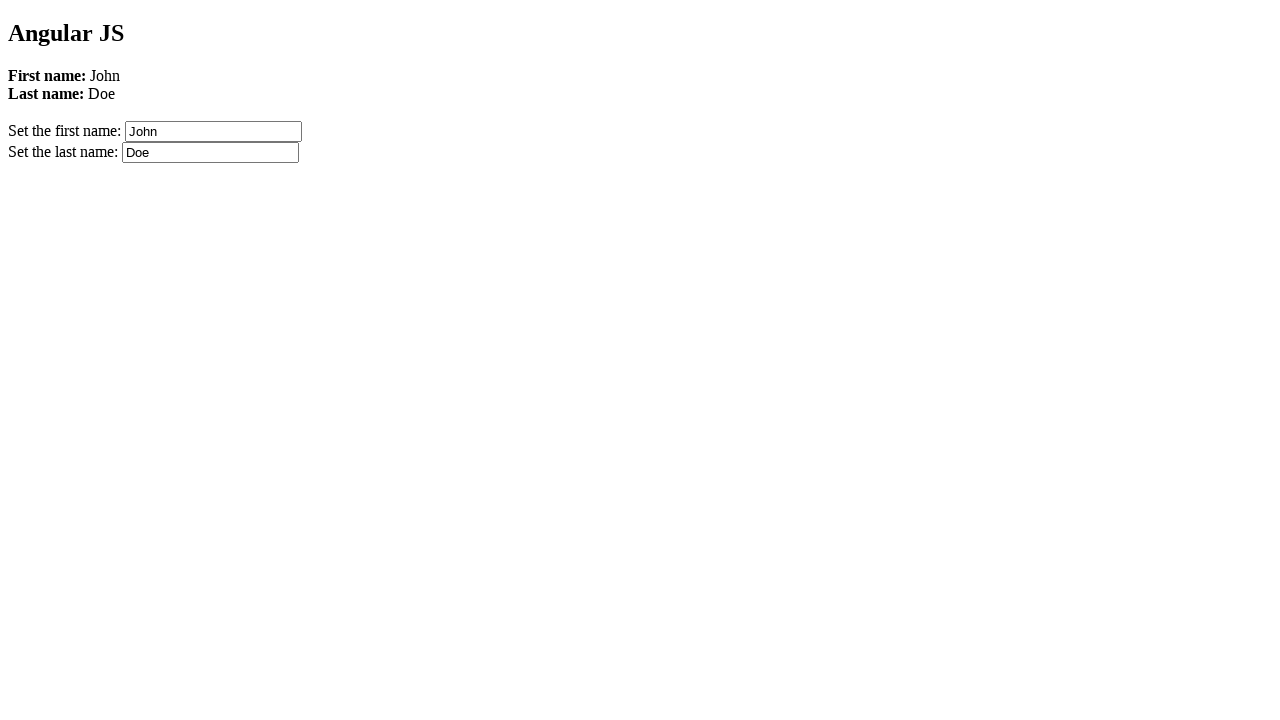

Waited for firstName input field to load
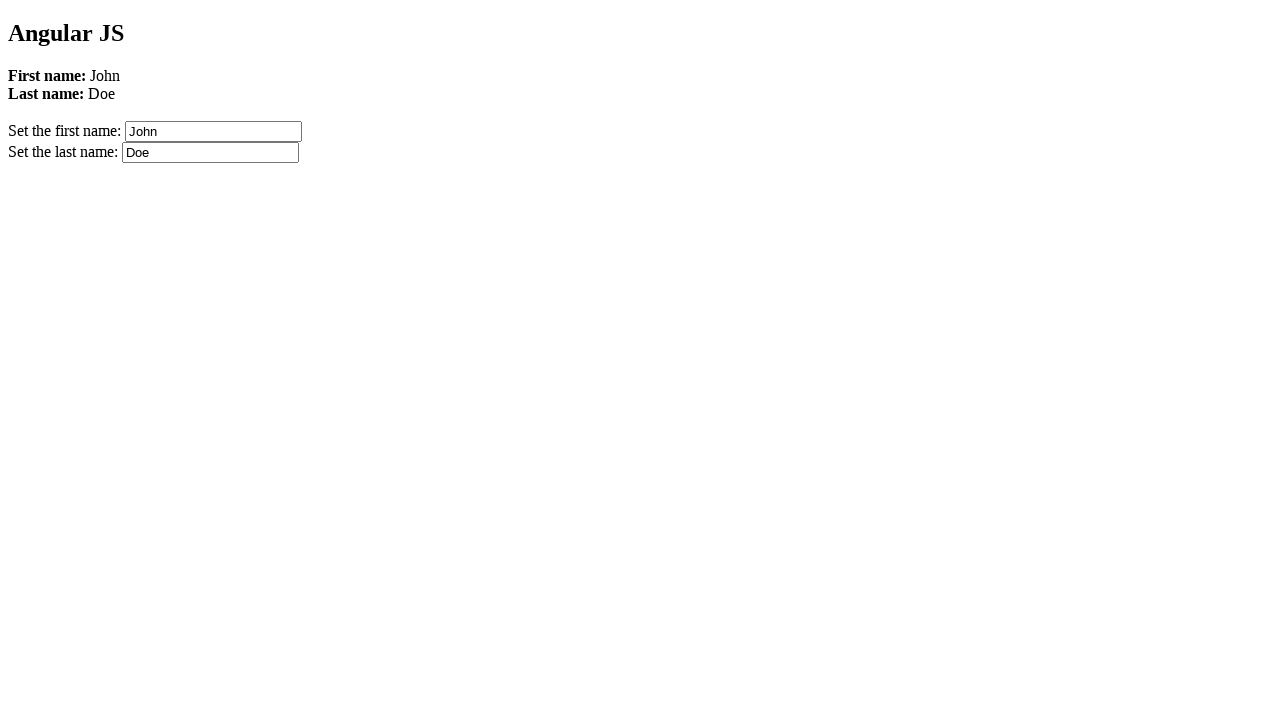

Cleared the firstName input field on input[ng-model='firstName']
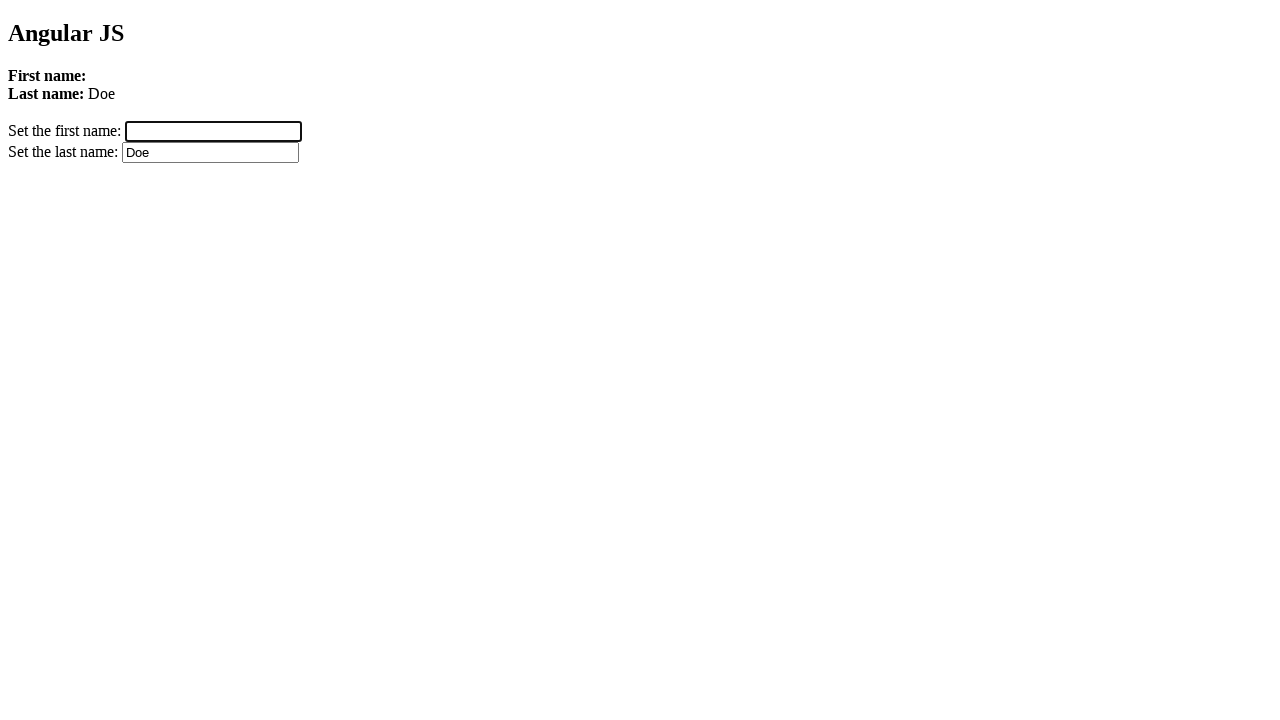

Entered 'Eli' in the firstName input field on input[ng-model='firstName']
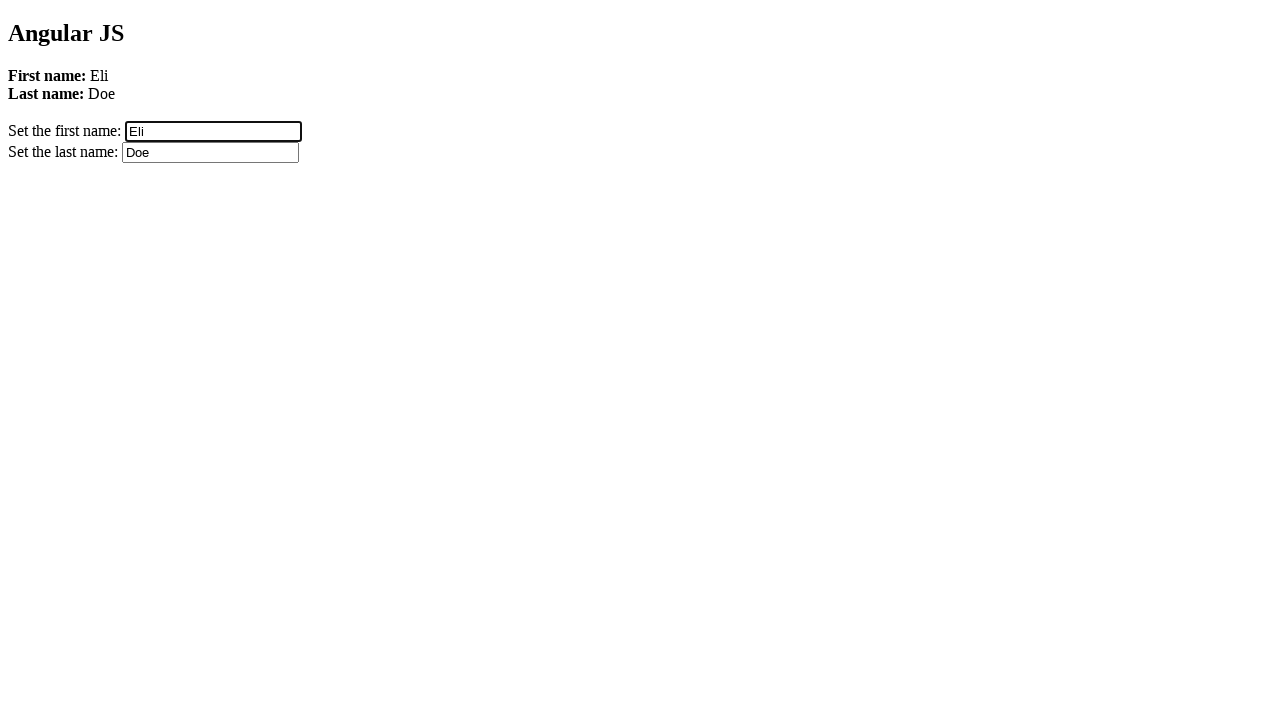

Verified that firstName field contains 'Eli'
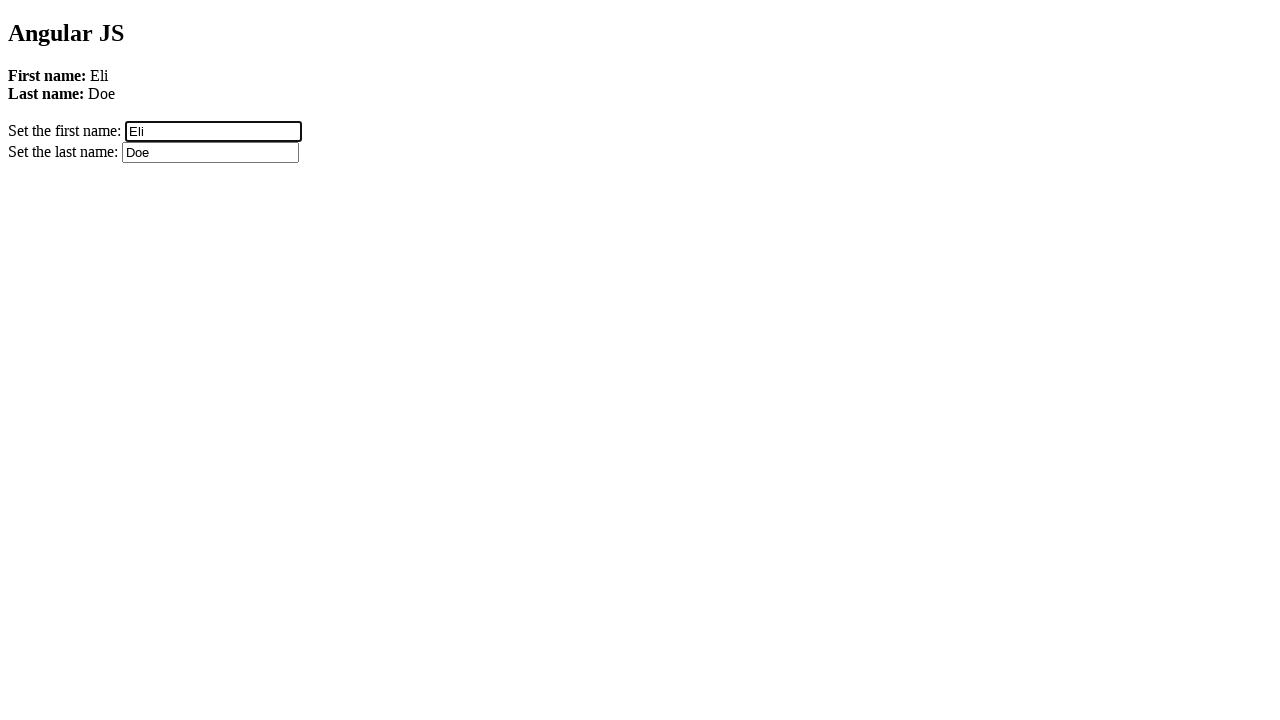

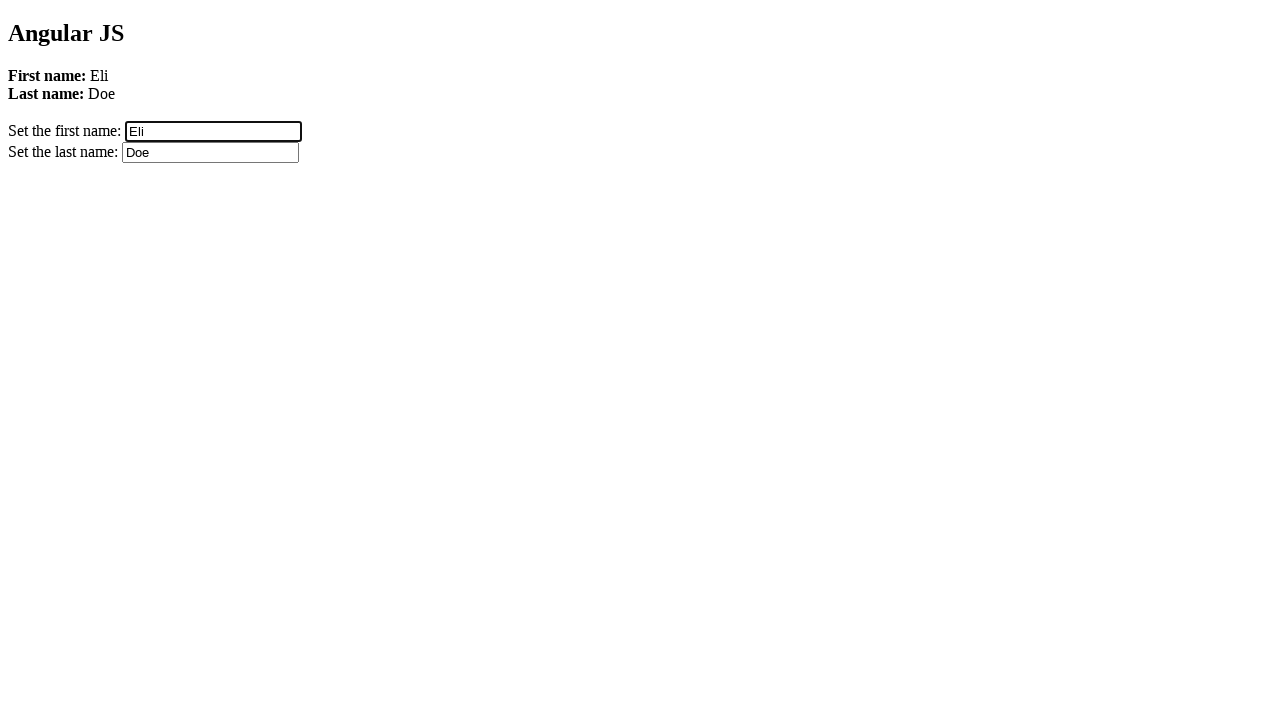